Tests a data types form by filling all fields except zip code, submitting the form, and verifying that the zip code field is highlighted red (invalid) while all other fields are highlighted green (valid).

Starting URL: https://bonigarcia.dev/selenium-webdriver-java/data-types.html

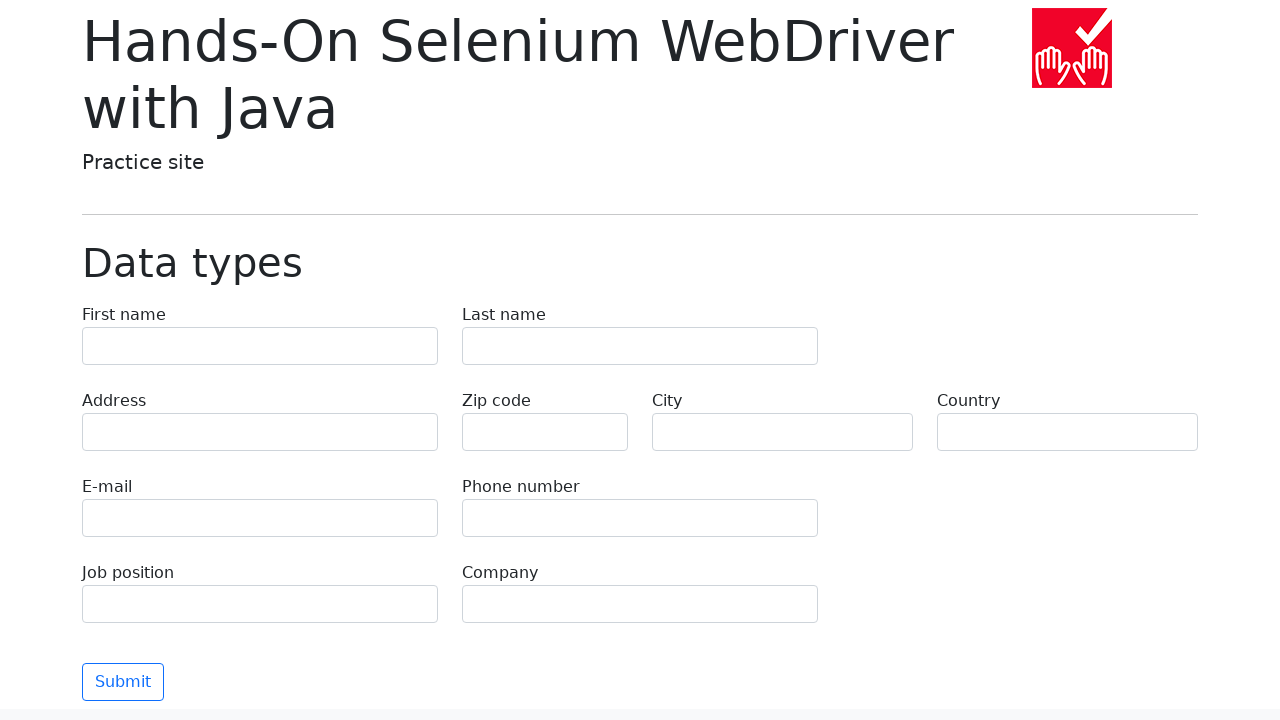

Filled first name field with 'Иван' on [name='first-name']
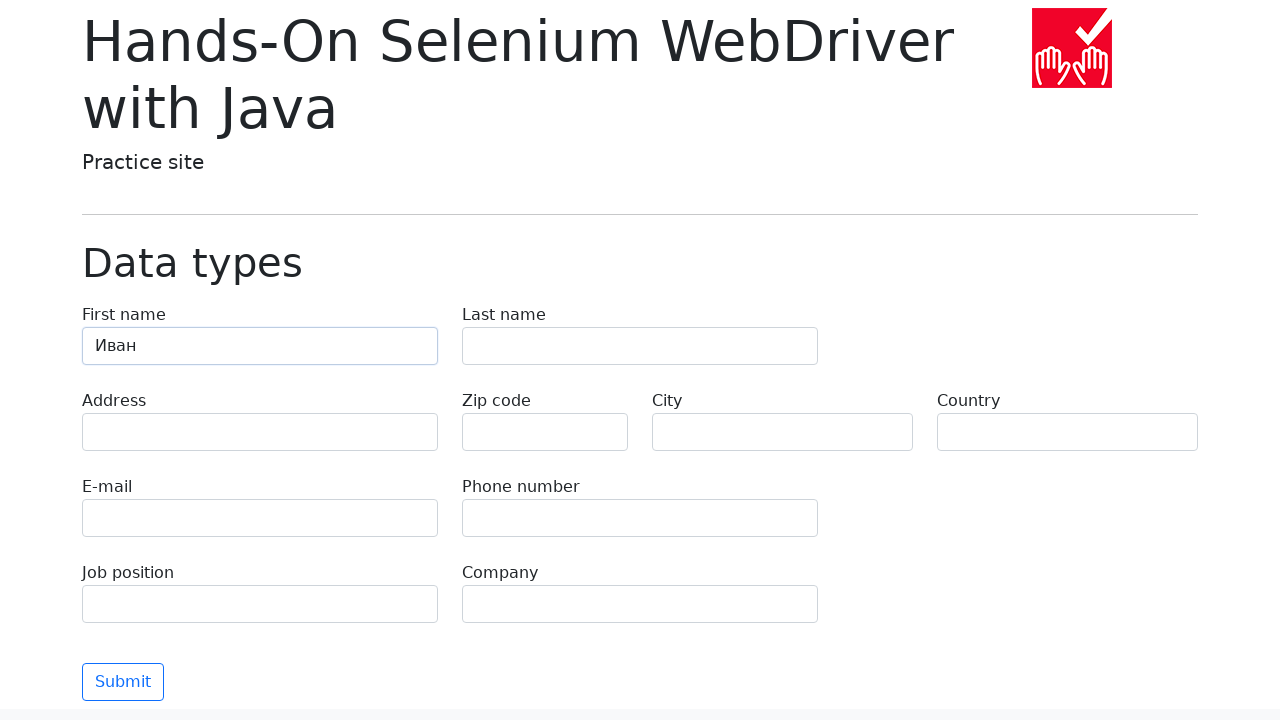

Filled last name field with 'Петров' on [name='last-name']
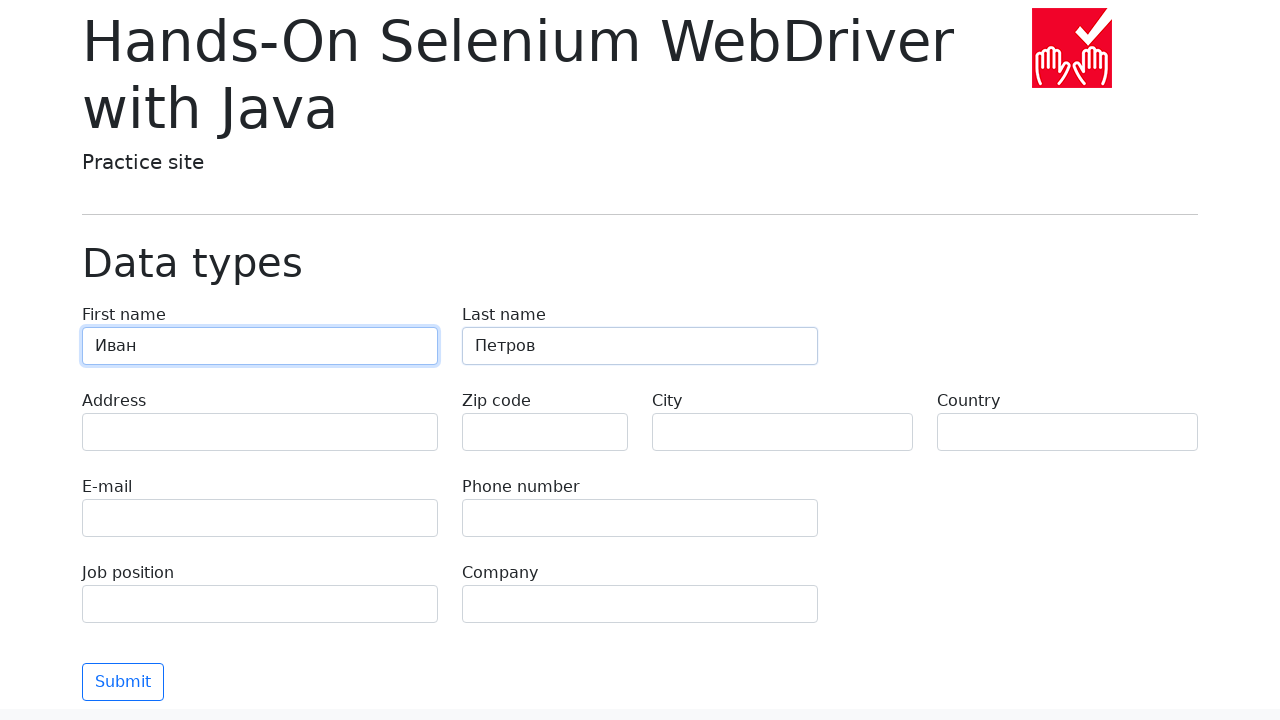

Filled address field with 'Ленина, 55-3' on [name='address']
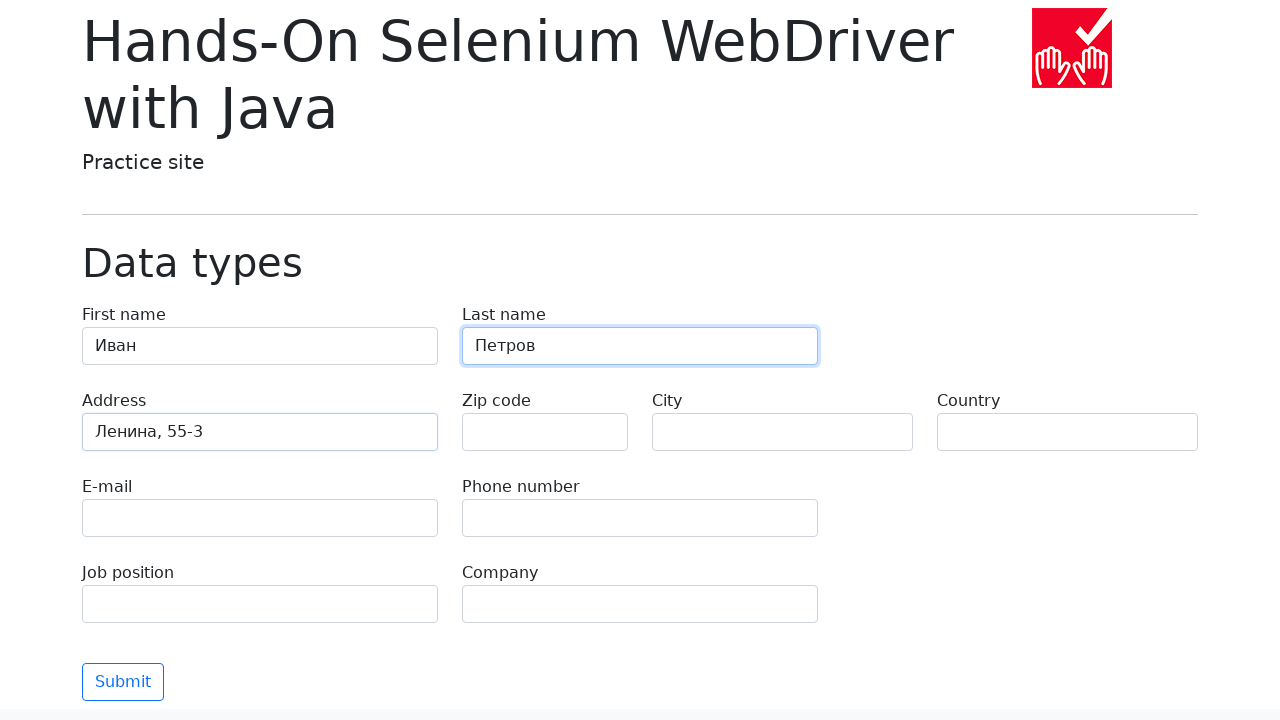

Filled email field with 'test@skypro.com' on [name='e-mail']
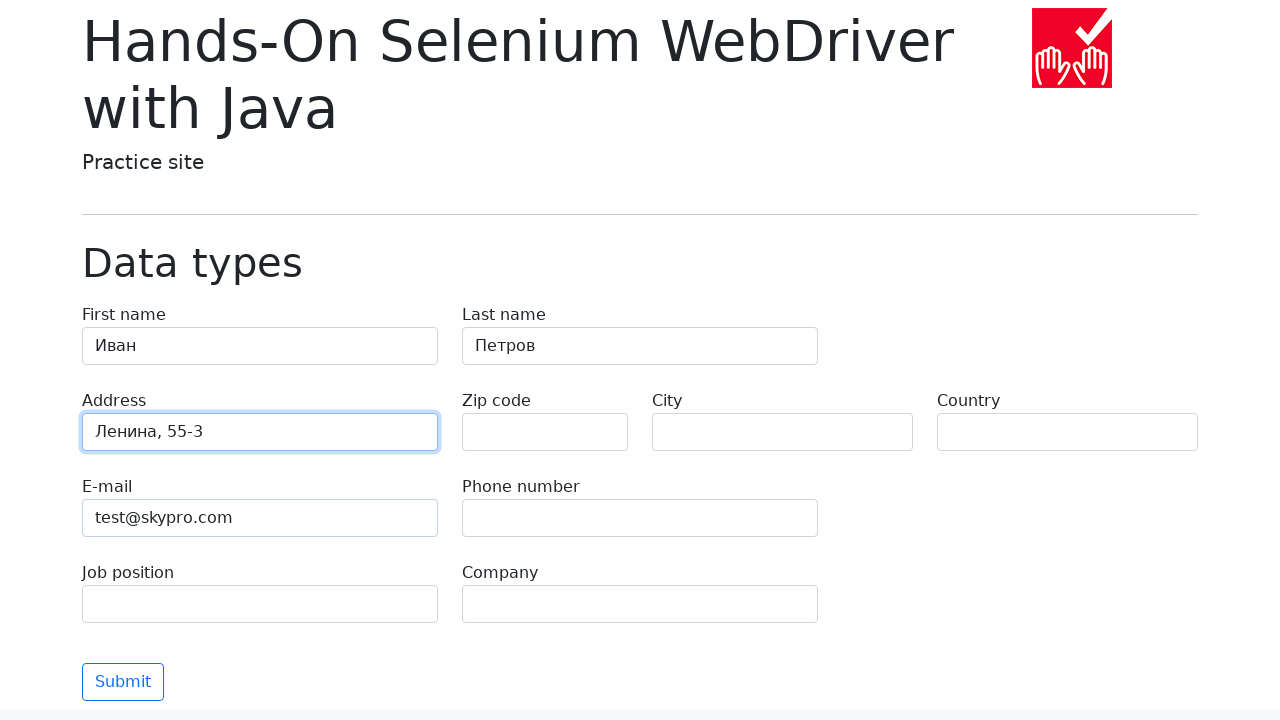

Filled phone field with '+7985899998787' on [name='phone']
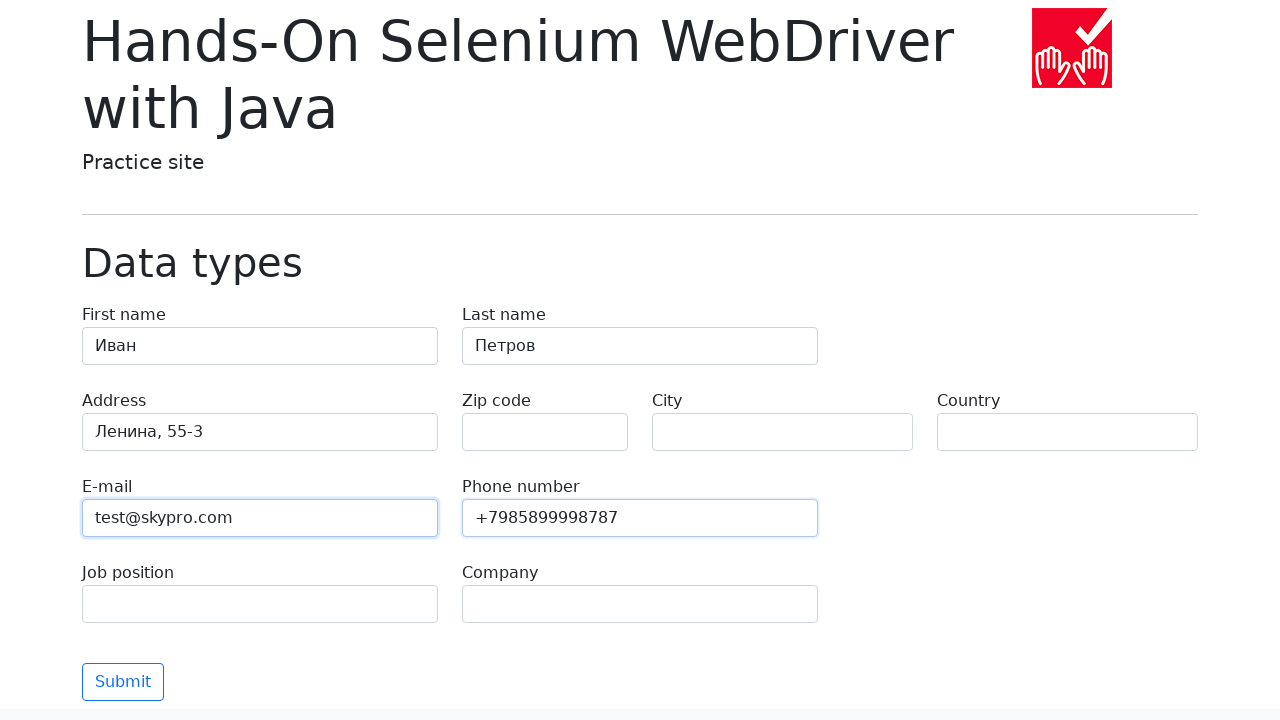

Cleared zip code field to trigger validation error on [name='zip-code']
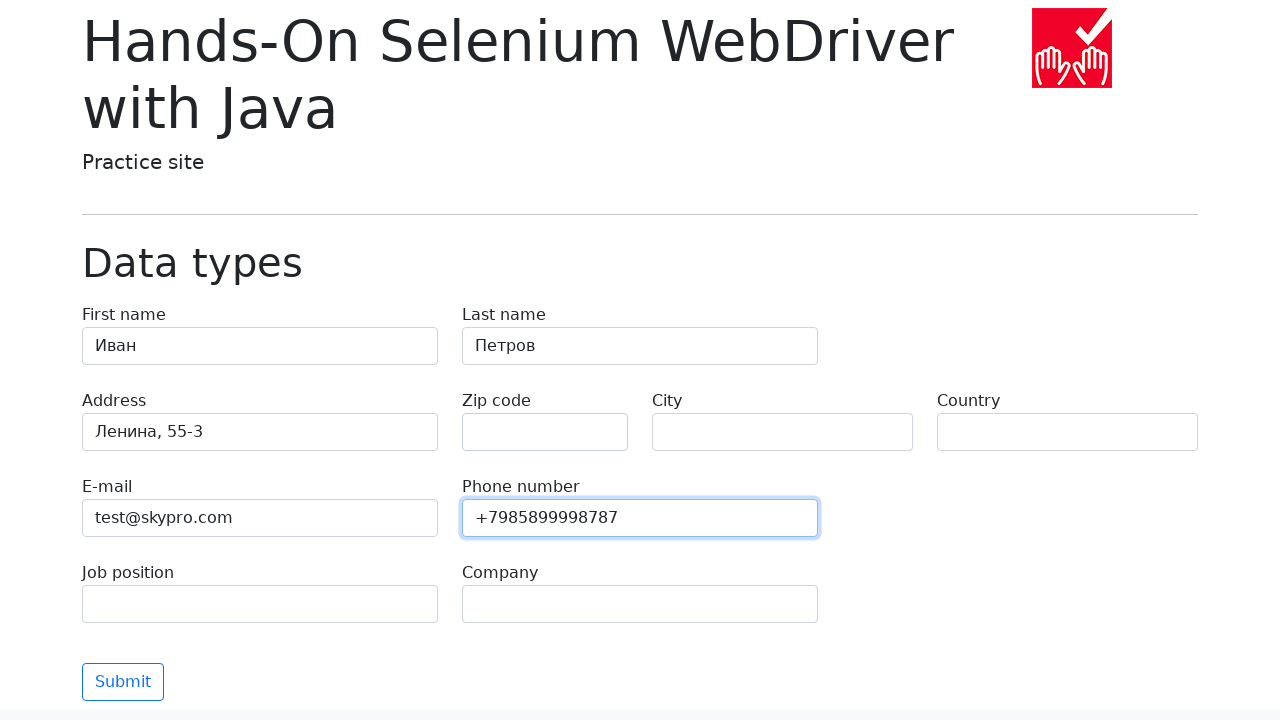

Filled city field with 'Москва' on [name='city']
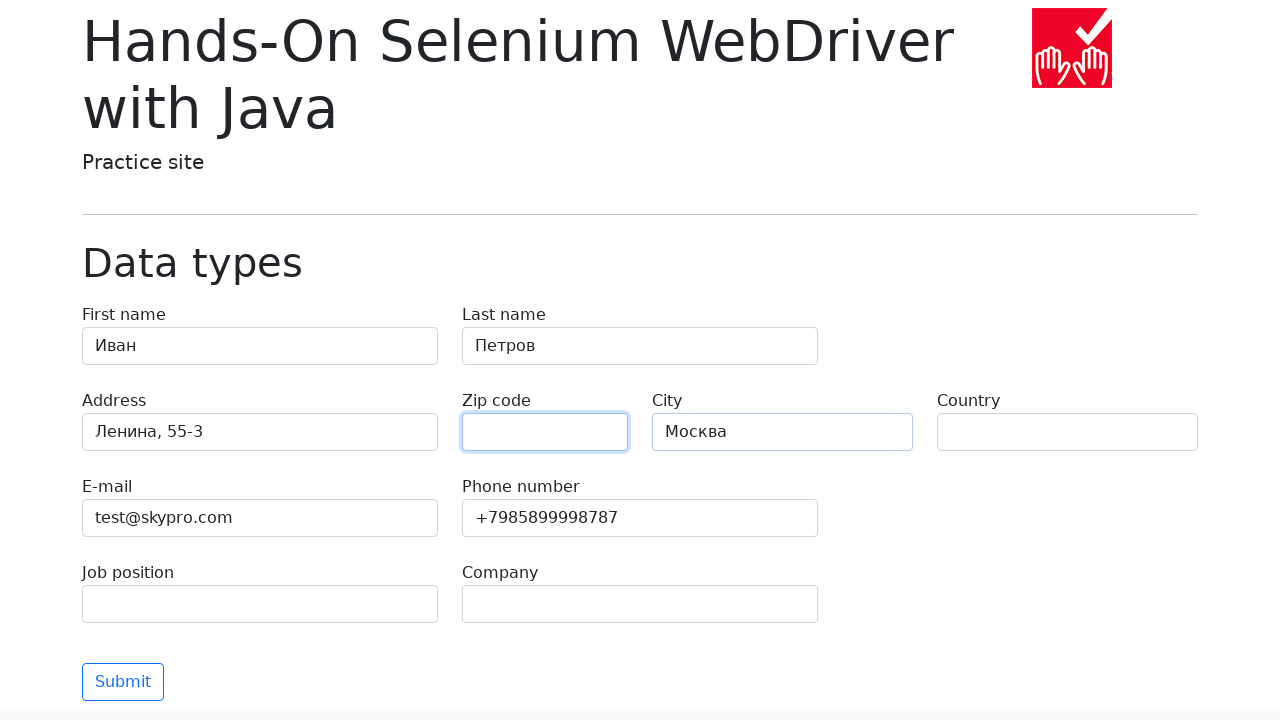

Filled country field with 'Россия' on [name='country']
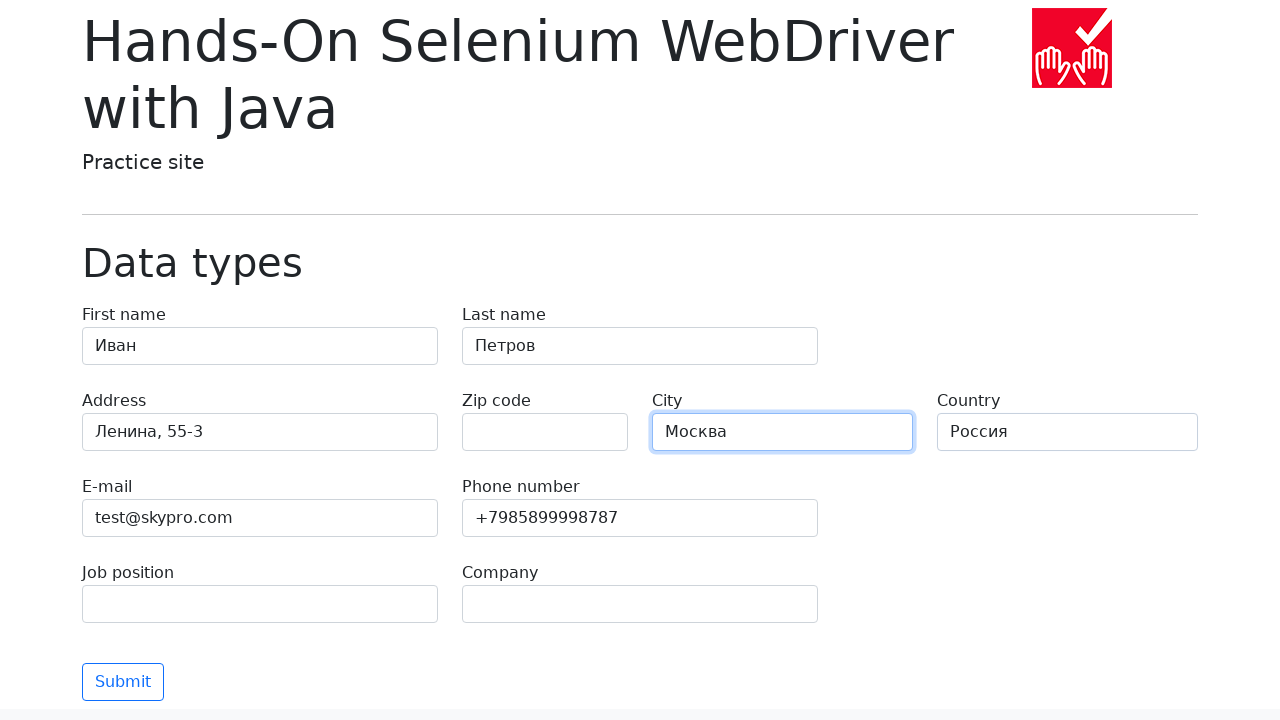

Filled job position field with 'QA' on [name='job-position']
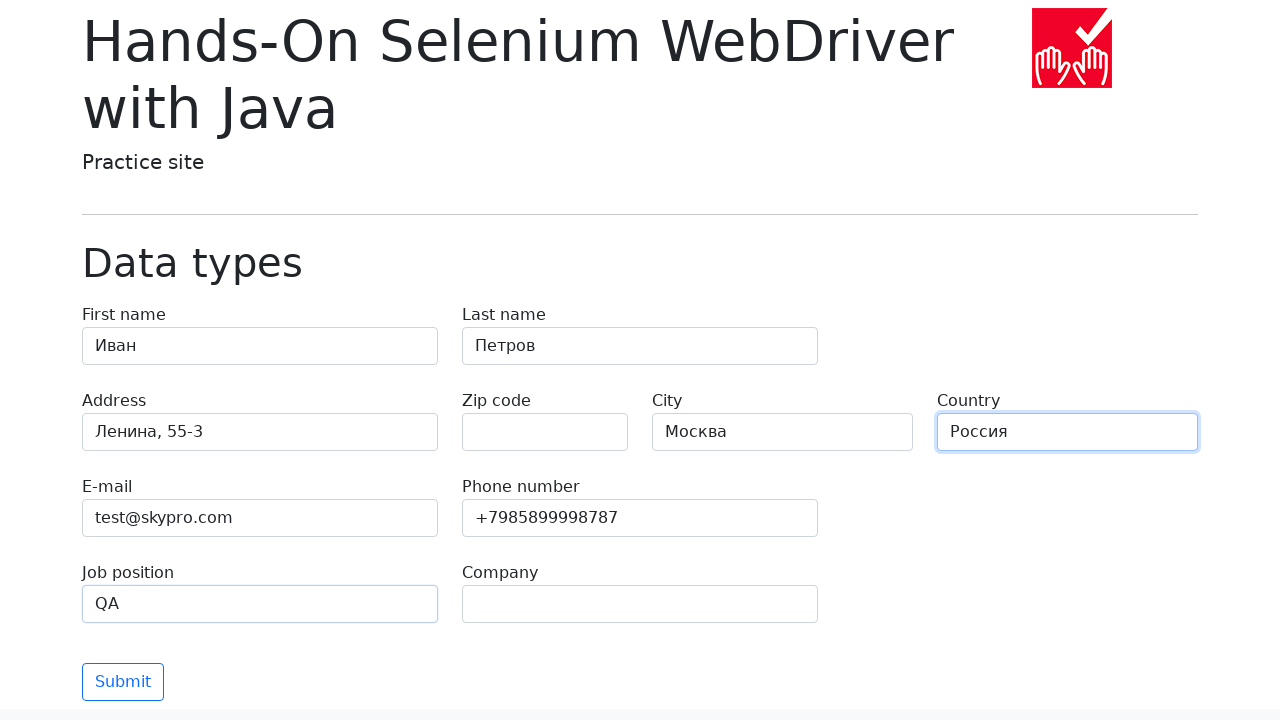

Filled company field with 'SkyPro' on [name='company']
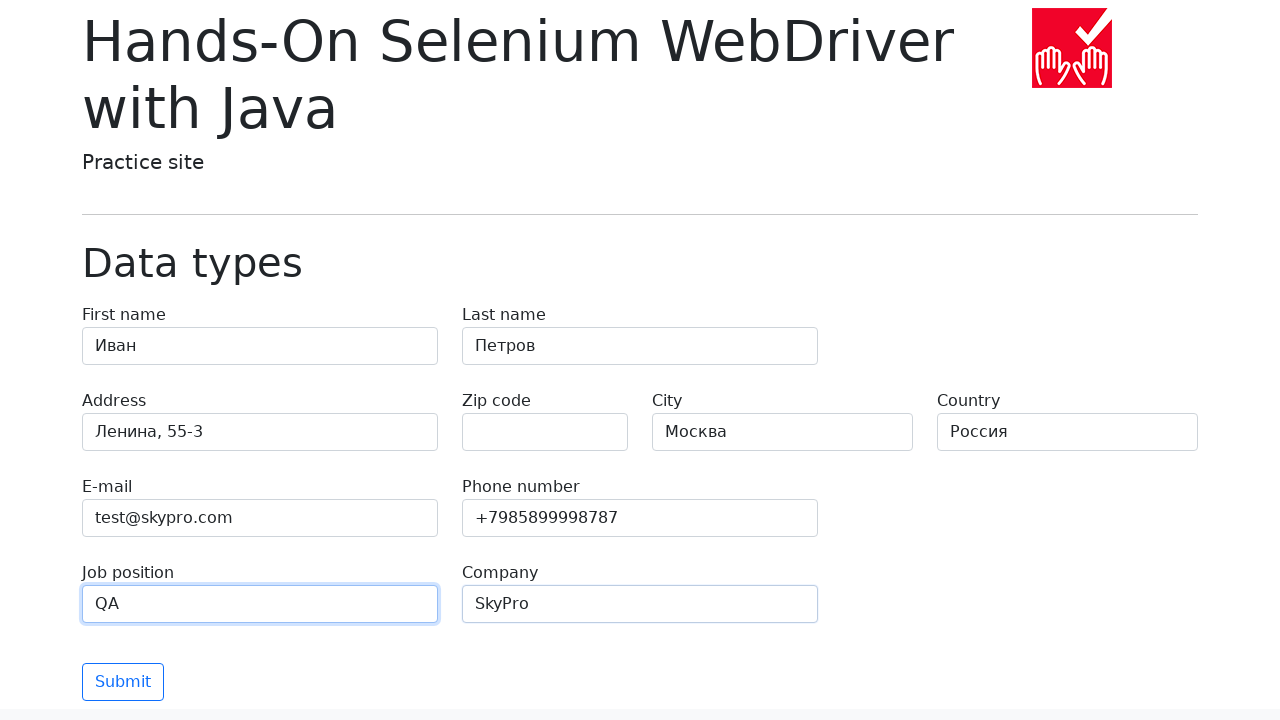

Clicked Submit button to validate form at (123, 682) on button:has-text('Submit')
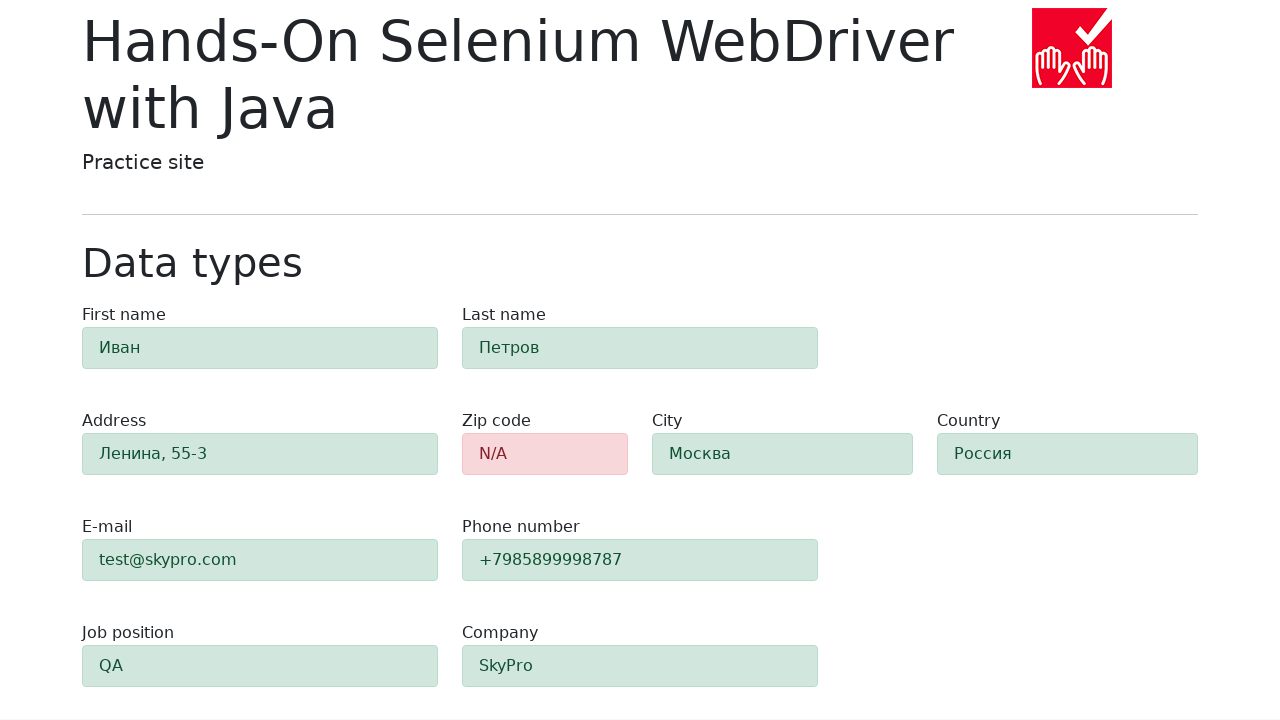

Verified zip code field is highlighted red (invalid)
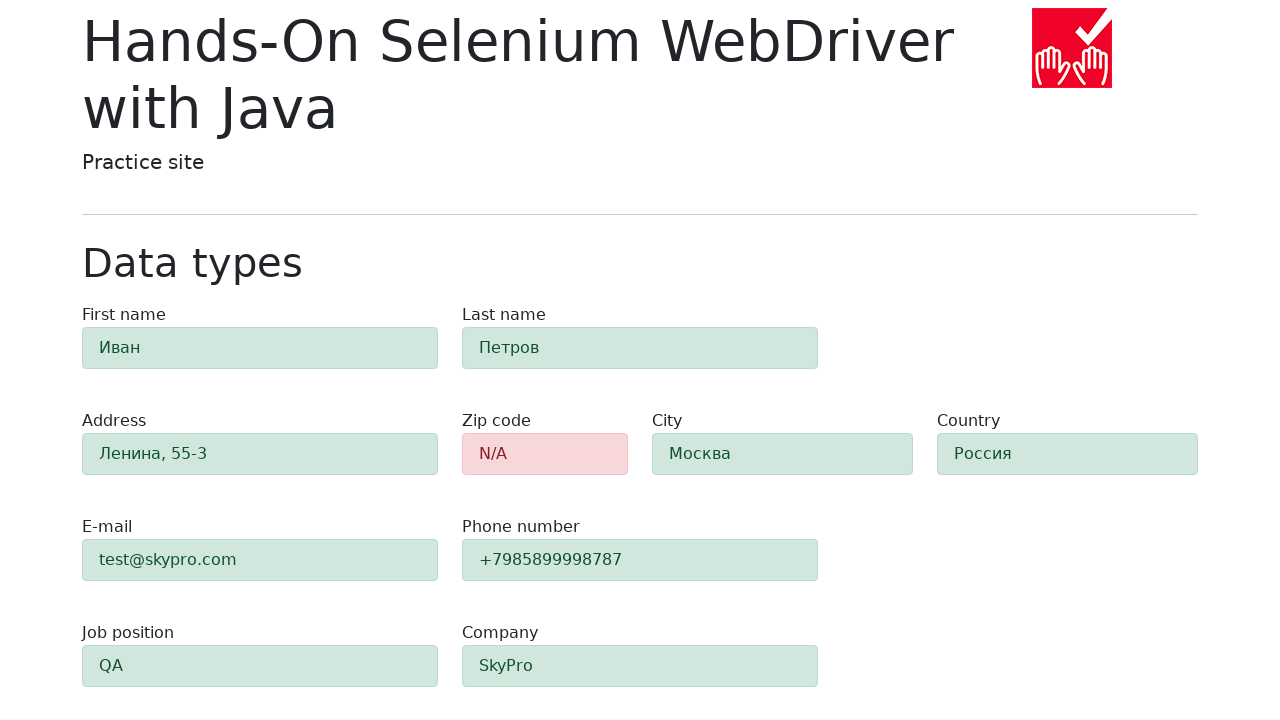

Verified first name field is highlighted green (valid)
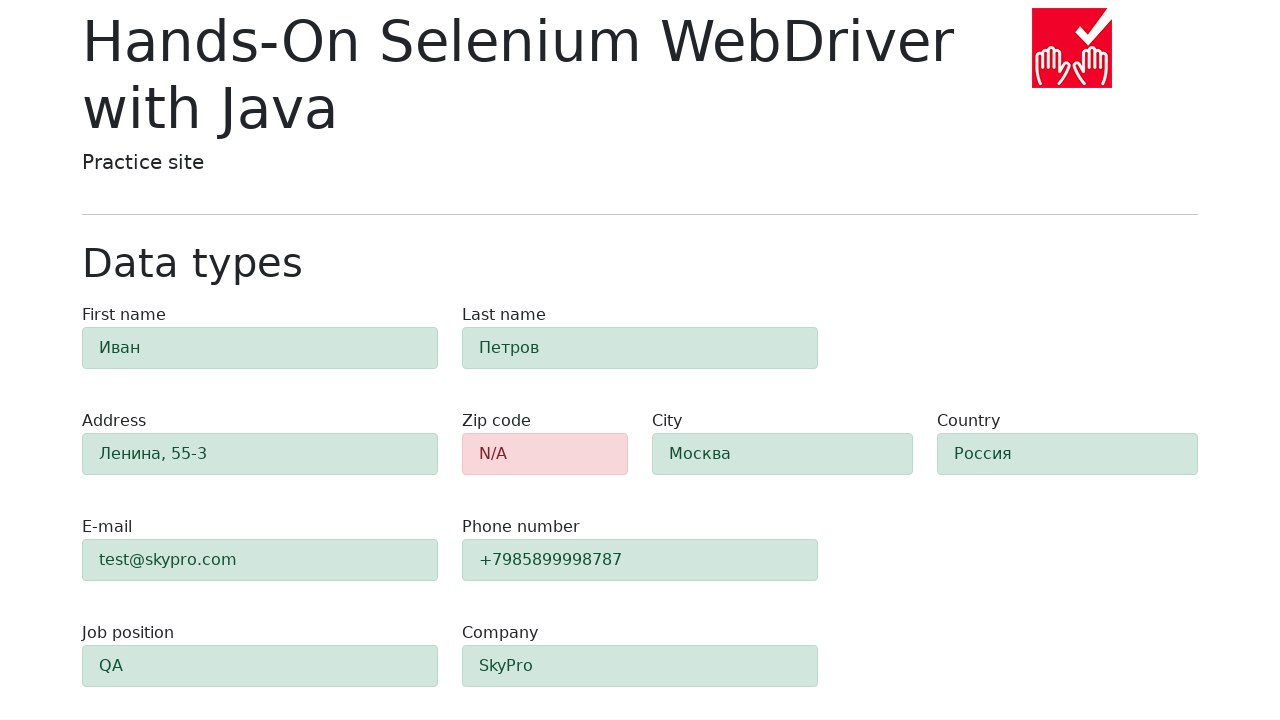

Verified last name field is highlighted green (valid)
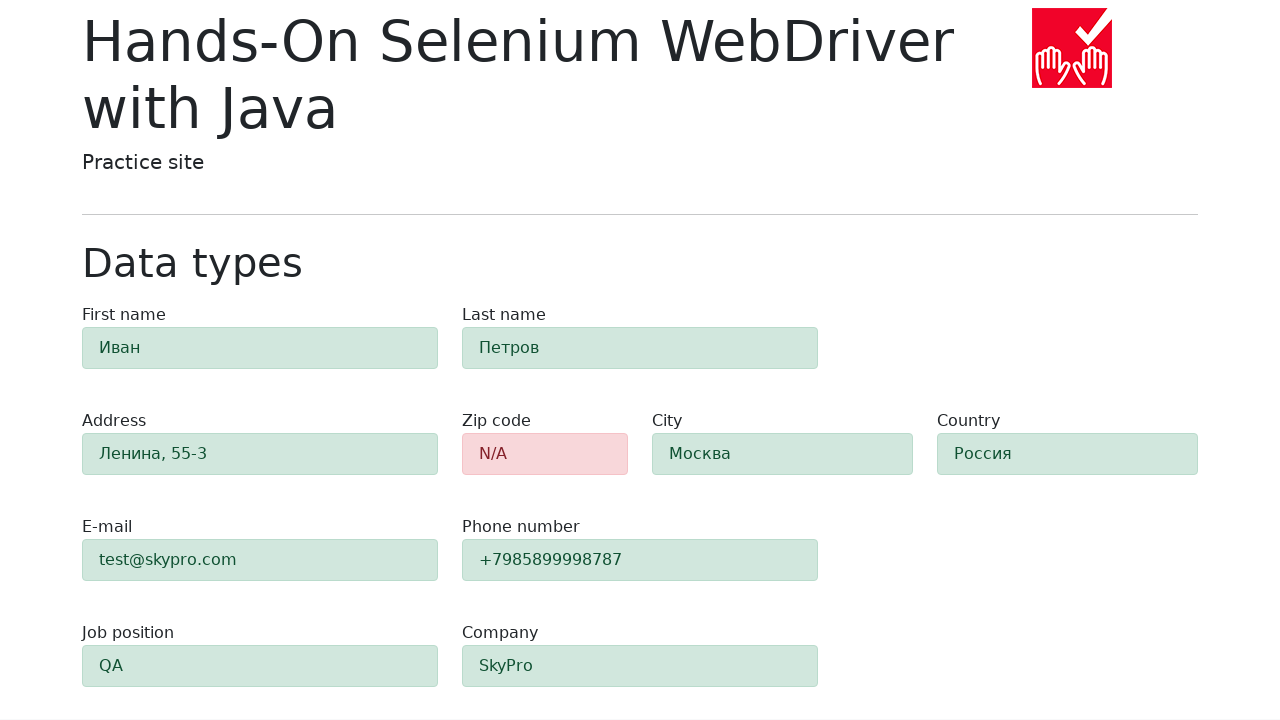

Verified address field is highlighted green (valid)
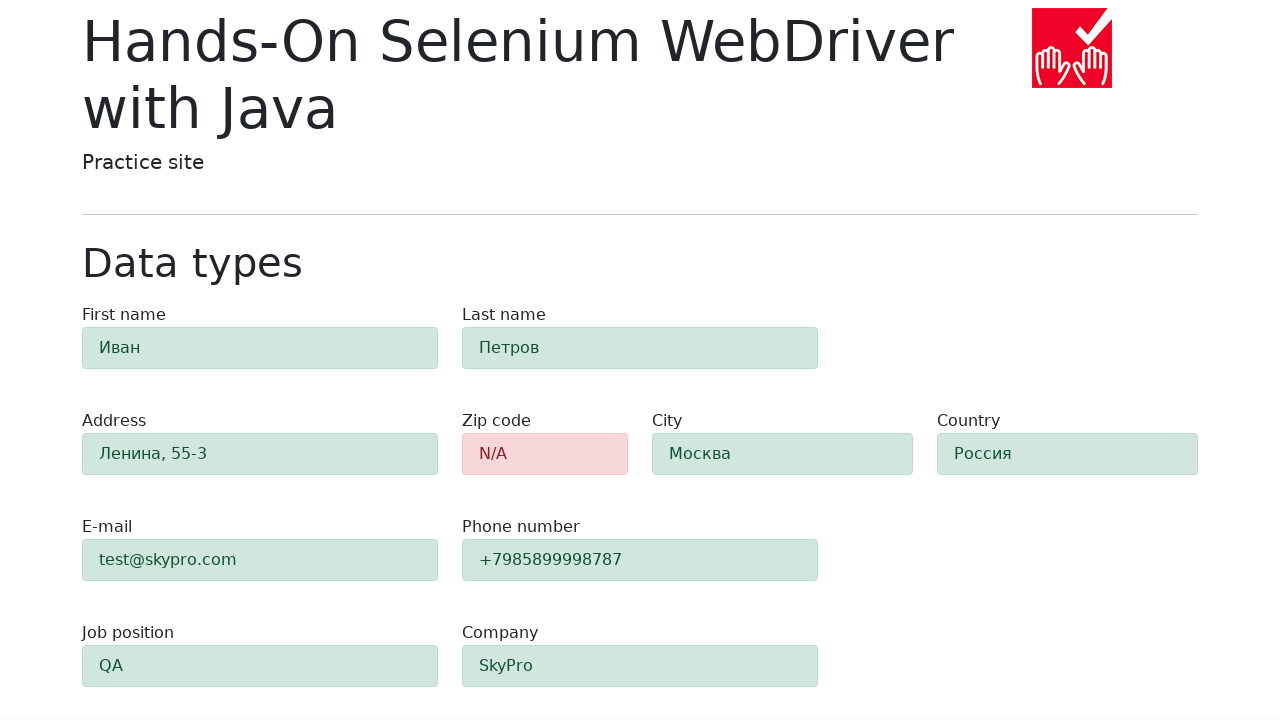

Verified email field is highlighted green (valid)
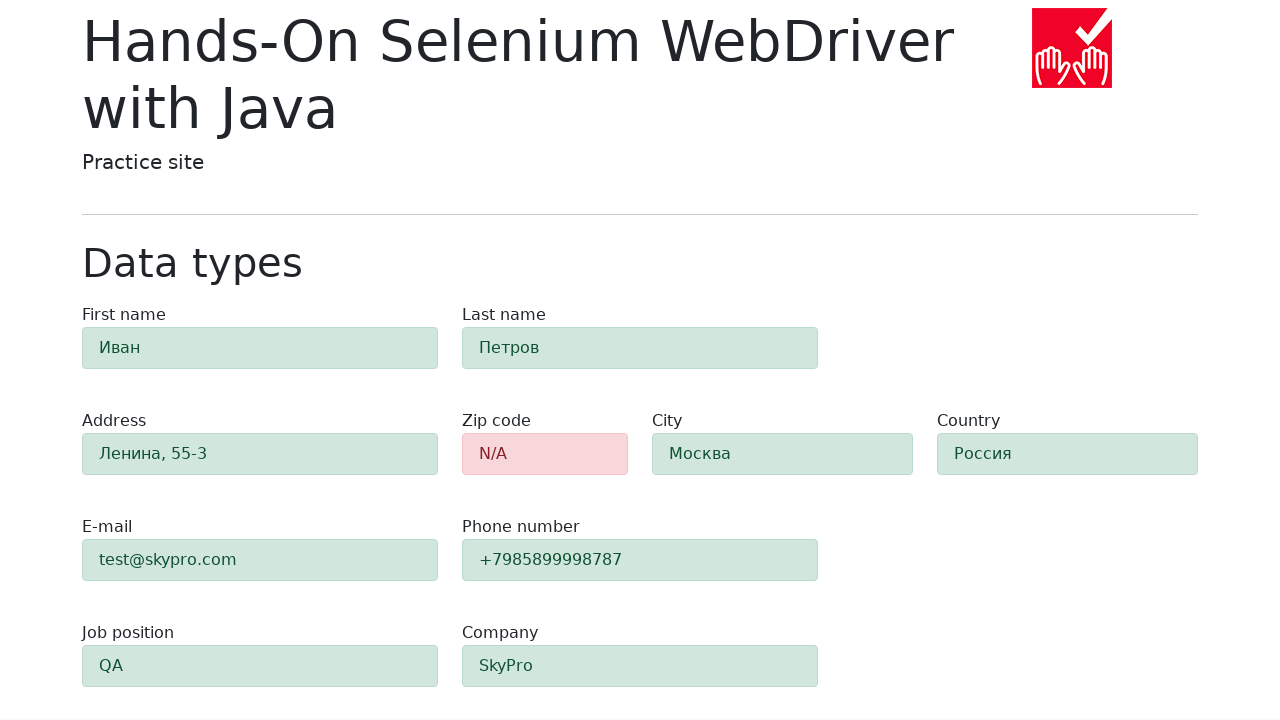

Verified phone field is highlighted green (valid)
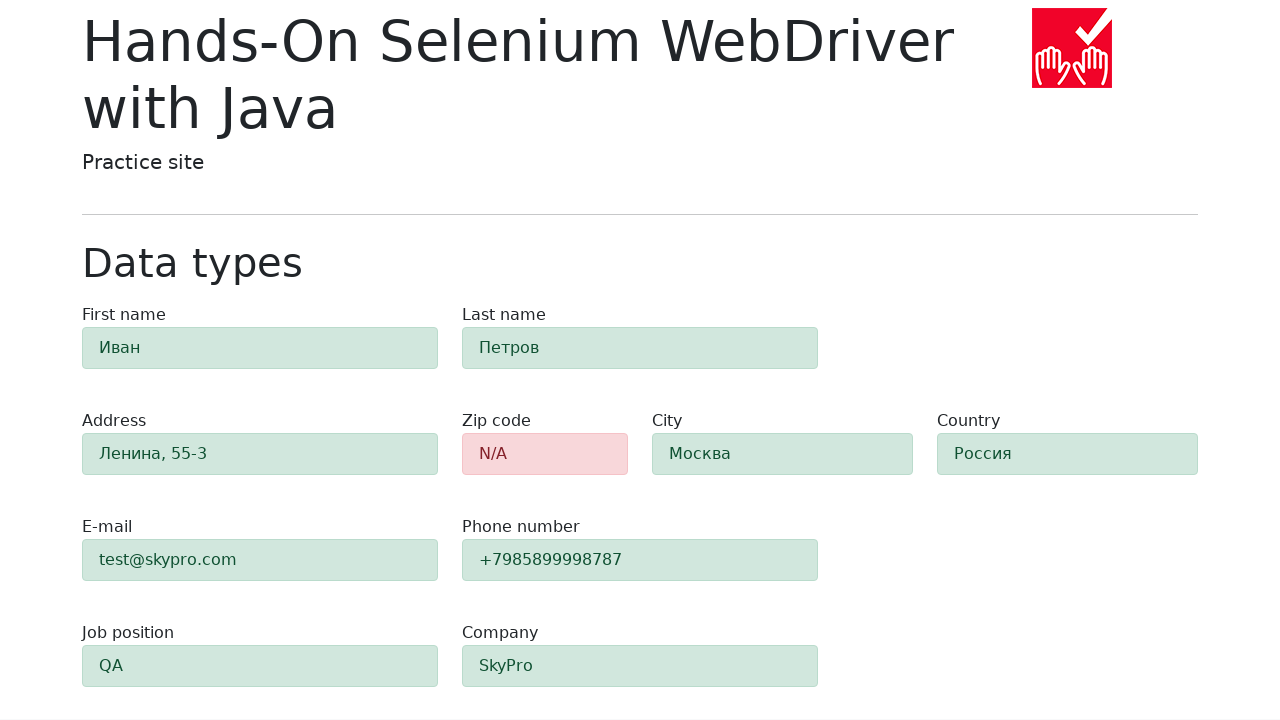

Verified city field is highlighted green (valid)
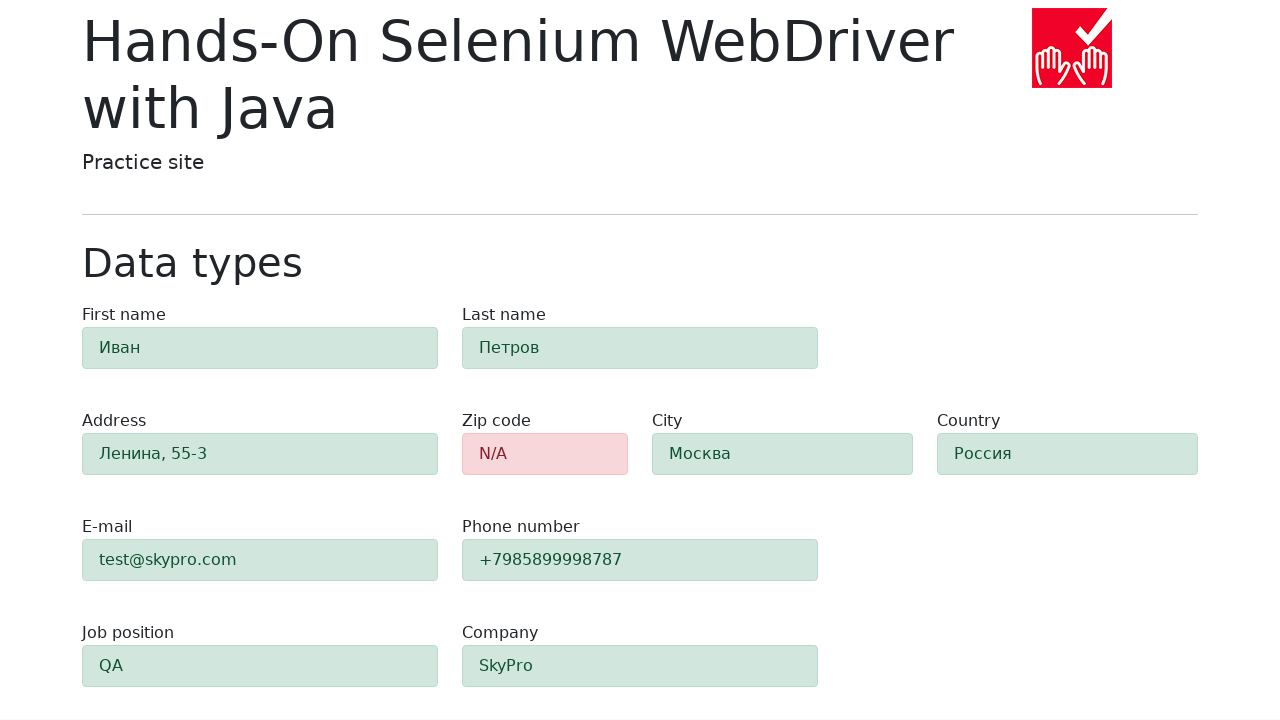

Verified country field is highlighted green (valid)
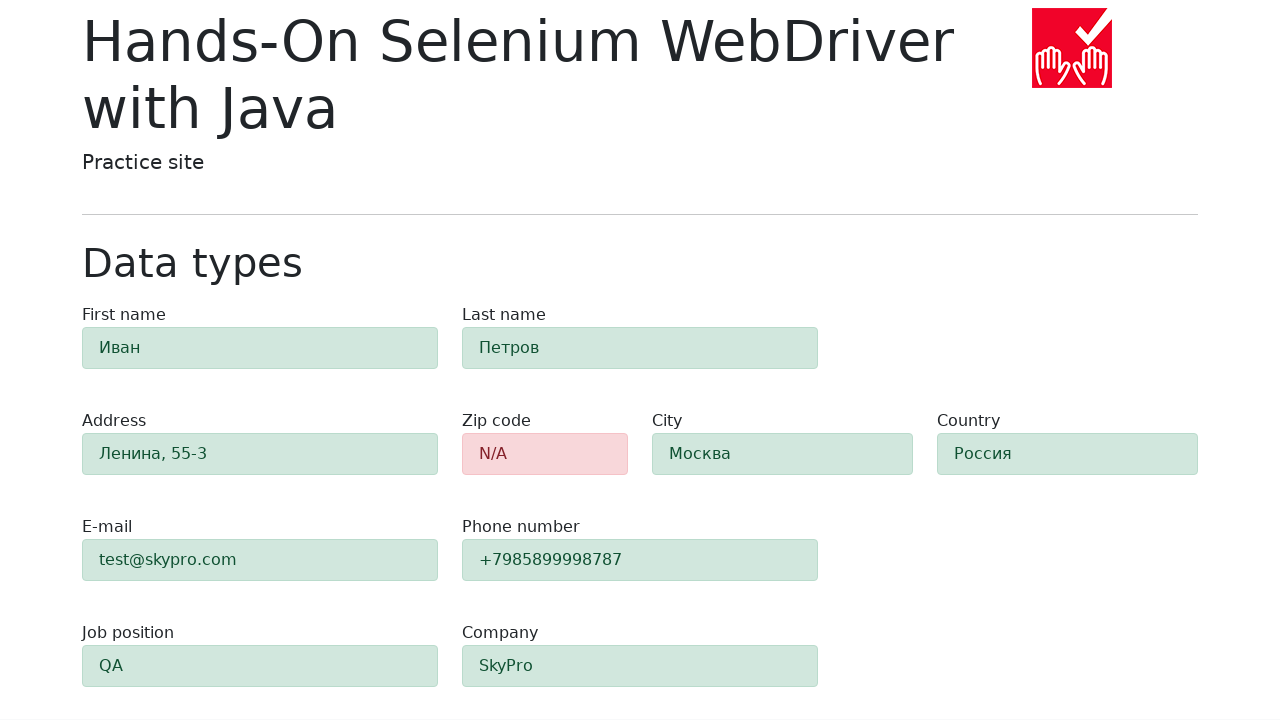

Verified job position field is highlighted green (valid)
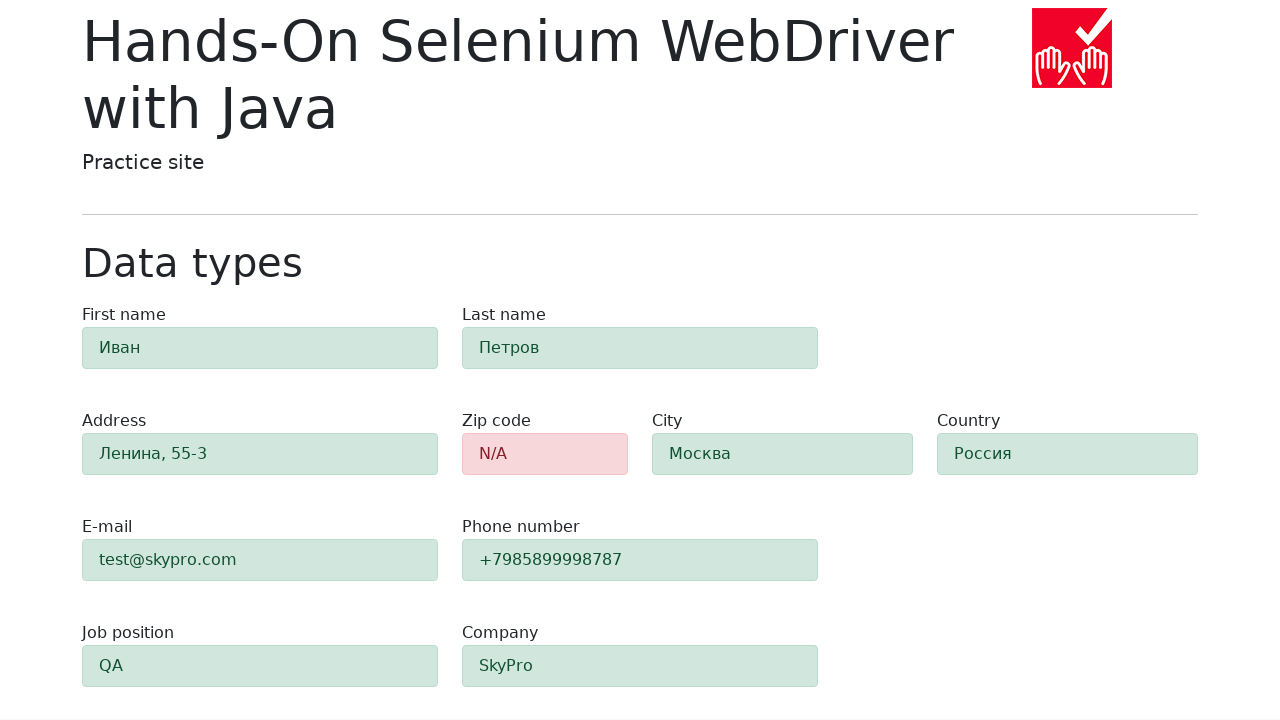

Verified company field is highlighted green (valid)
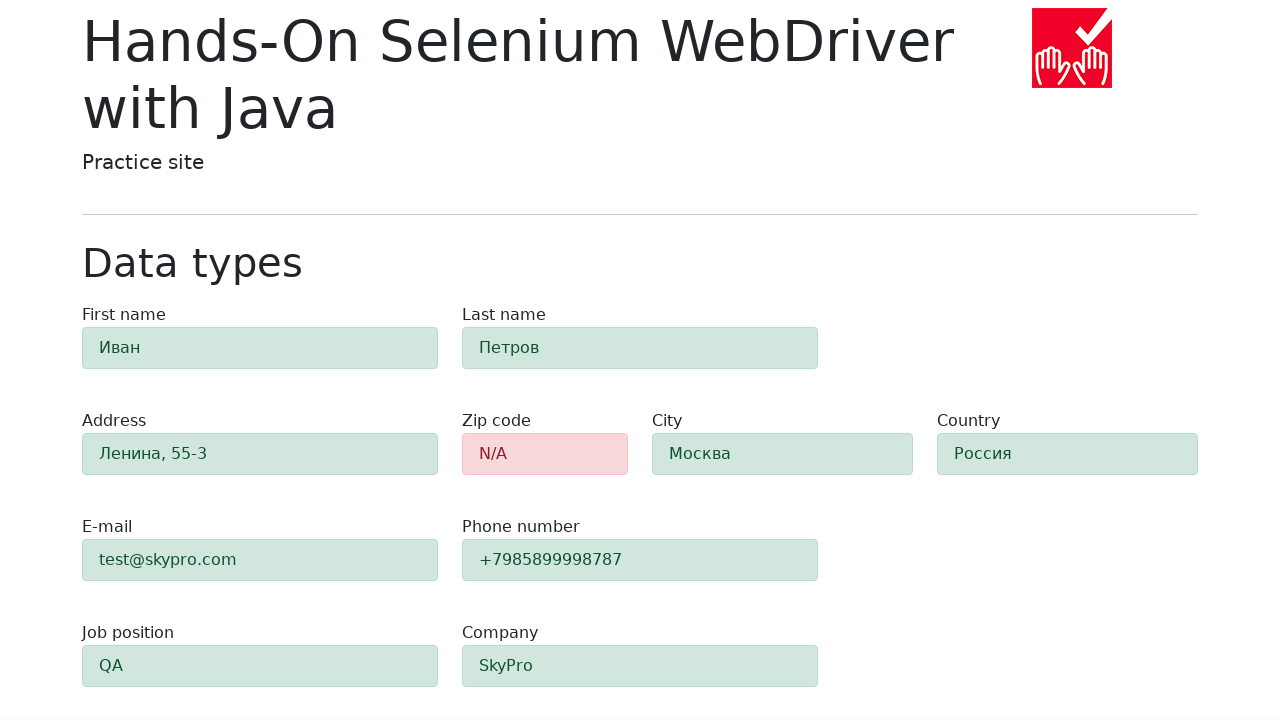

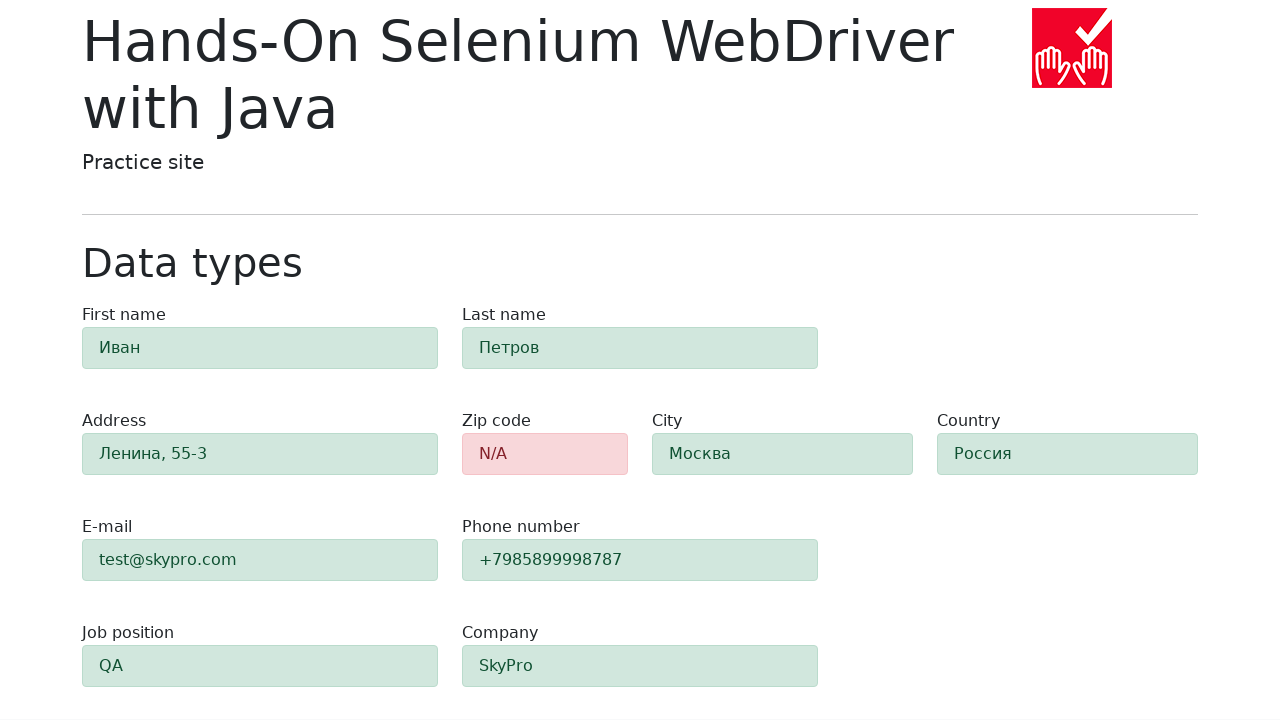